Tests Shadow DOM interaction by accessing a shadow root element within a book-app web component and typing into a search input field.

Starting URL: https://books-pwakit.appspot.com/

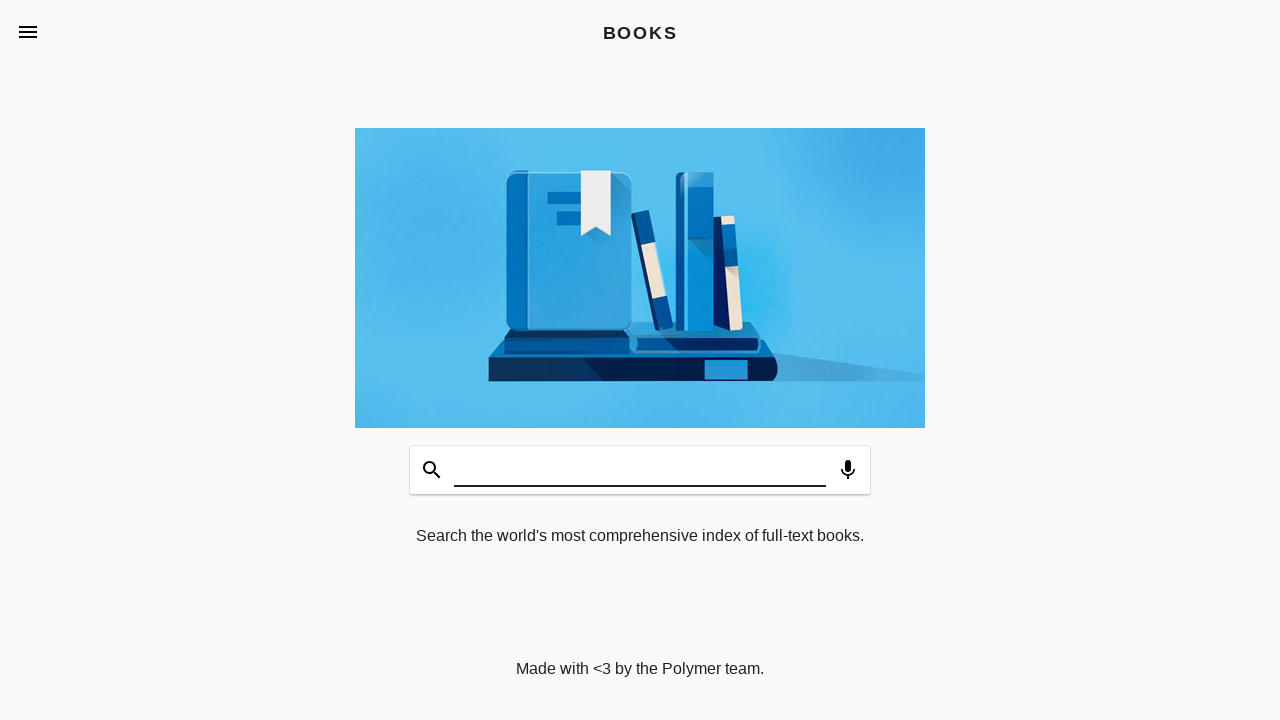

Waited for book-app element with apptitle='BOOKS' to load
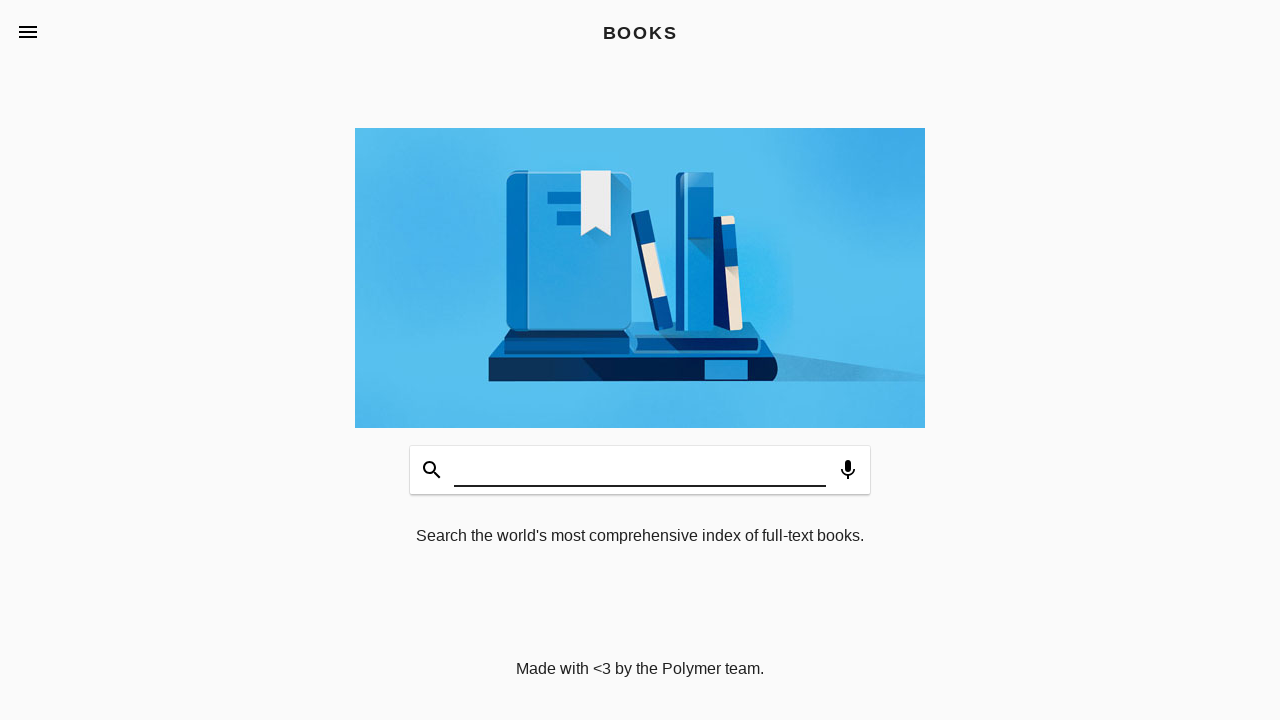

Filled shadow DOM input field with 'WELCOME' on book-app[apptitle='BOOKS'] >> #input
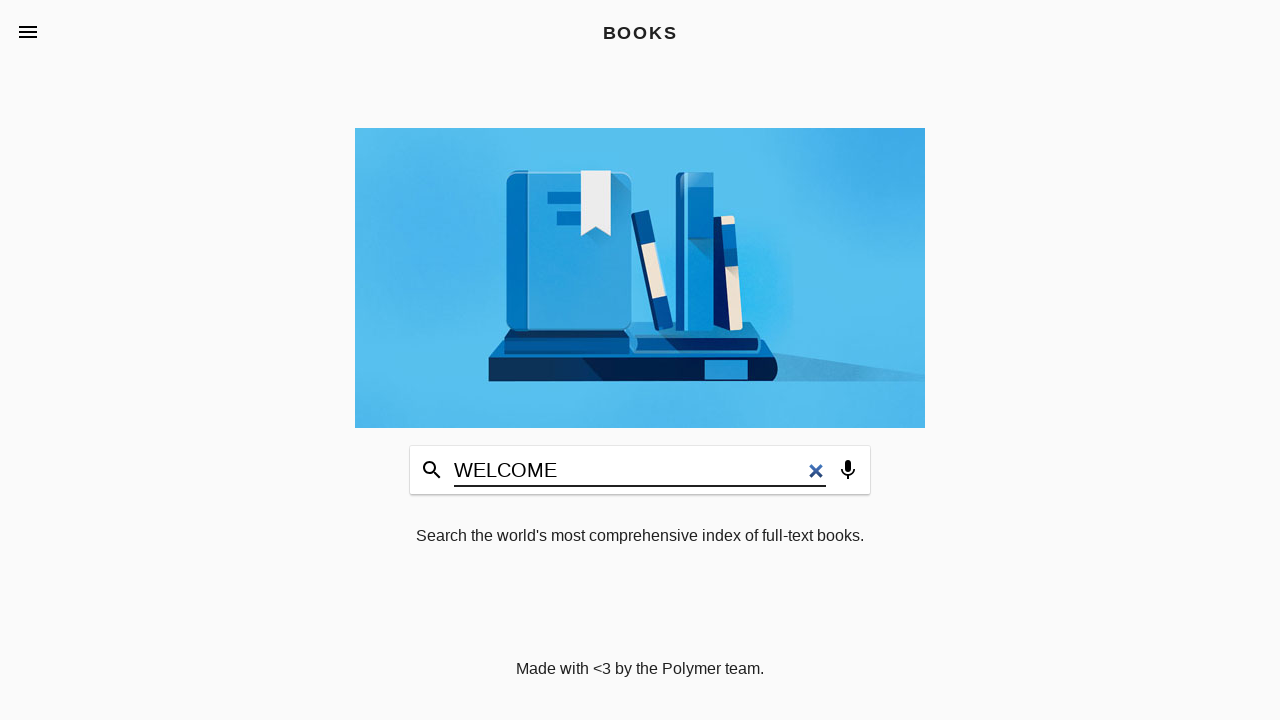

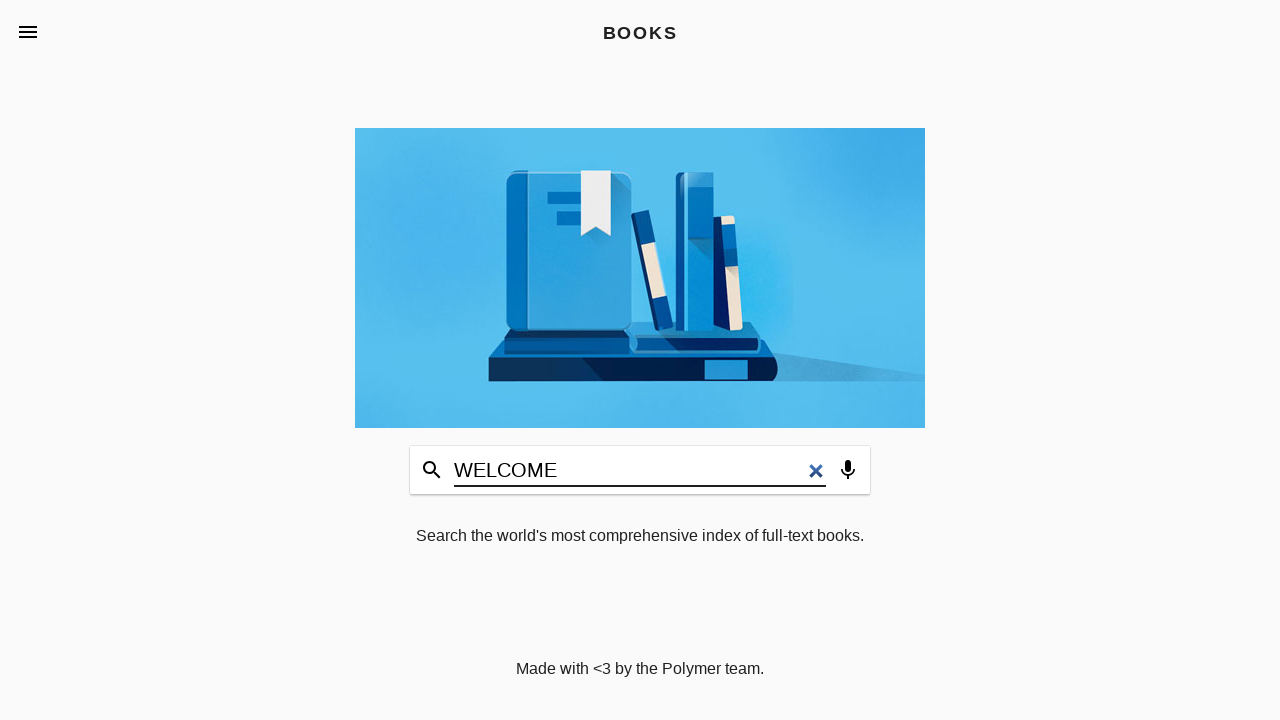